Tests scrolling functionality on the Selenium downloads page by scrolling to the bottom of the page using JavaScript executor

Starting URL: https://www.selenium.dev/downloads/

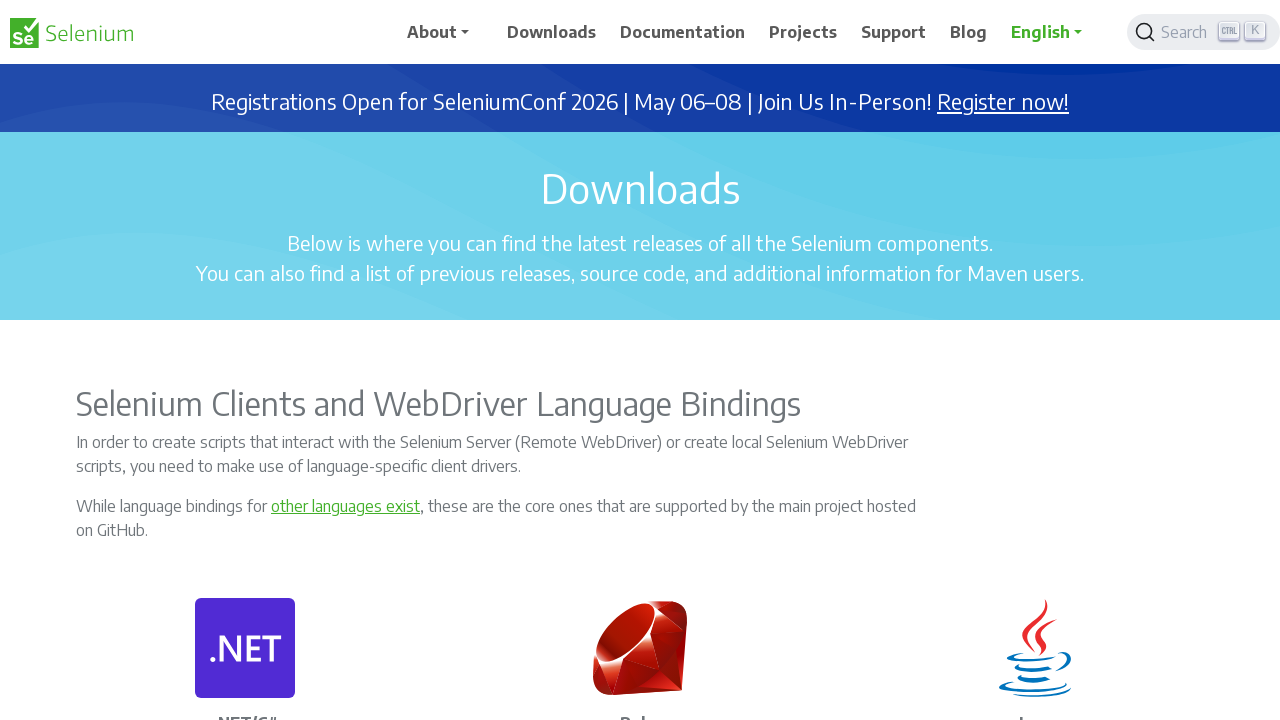

Scrolled to the bottom of the Selenium downloads page using JavaScript executor
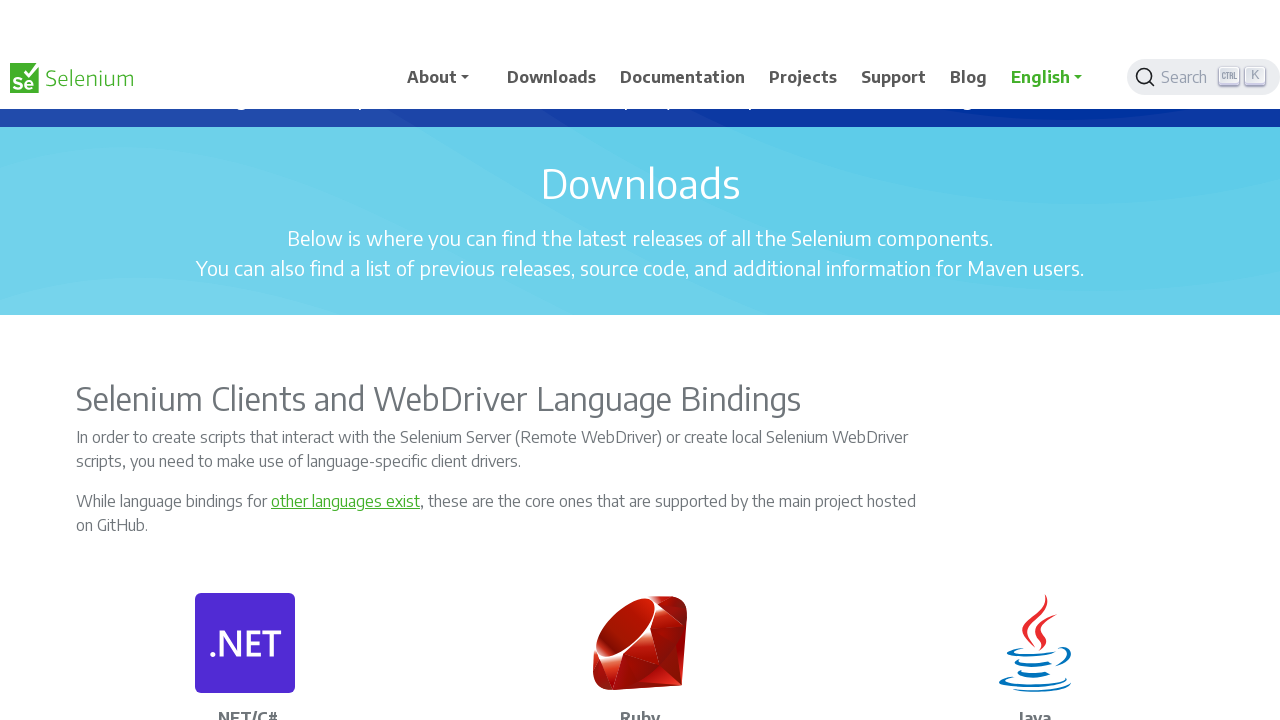

Waited 2 seconds for scroll animation to complete
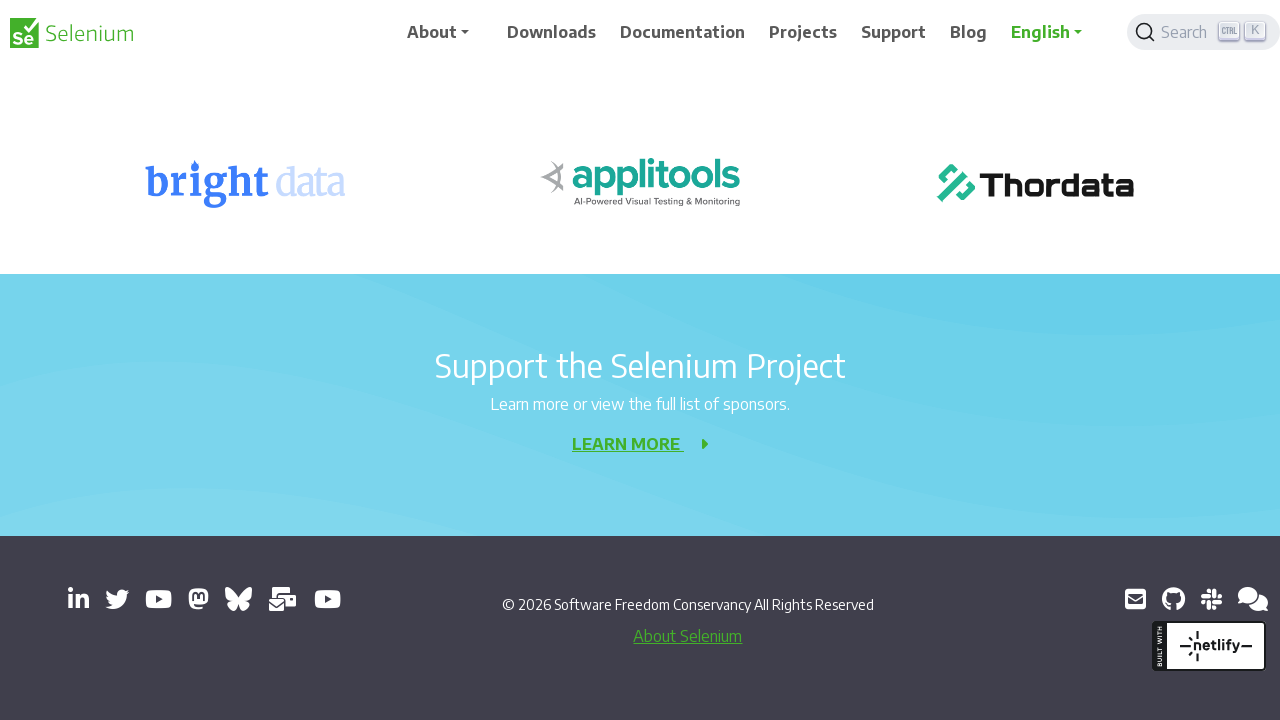

Verified scroll position: 5094 pixels from top
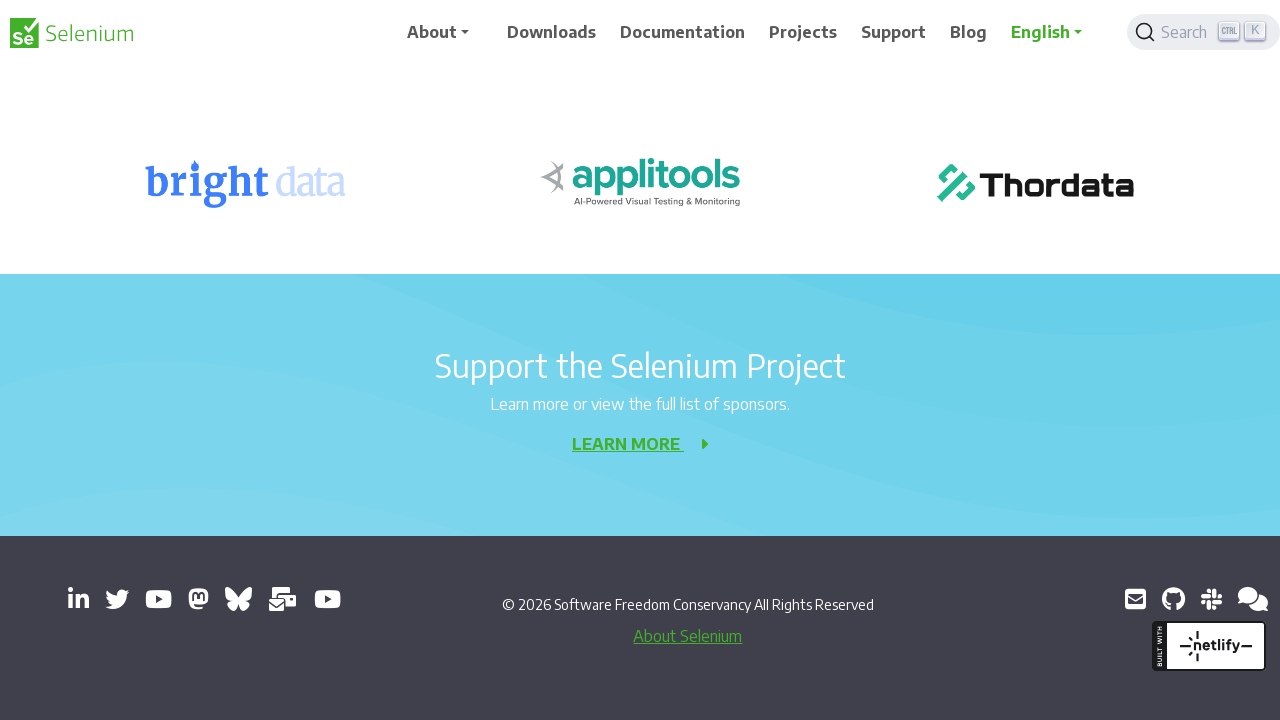

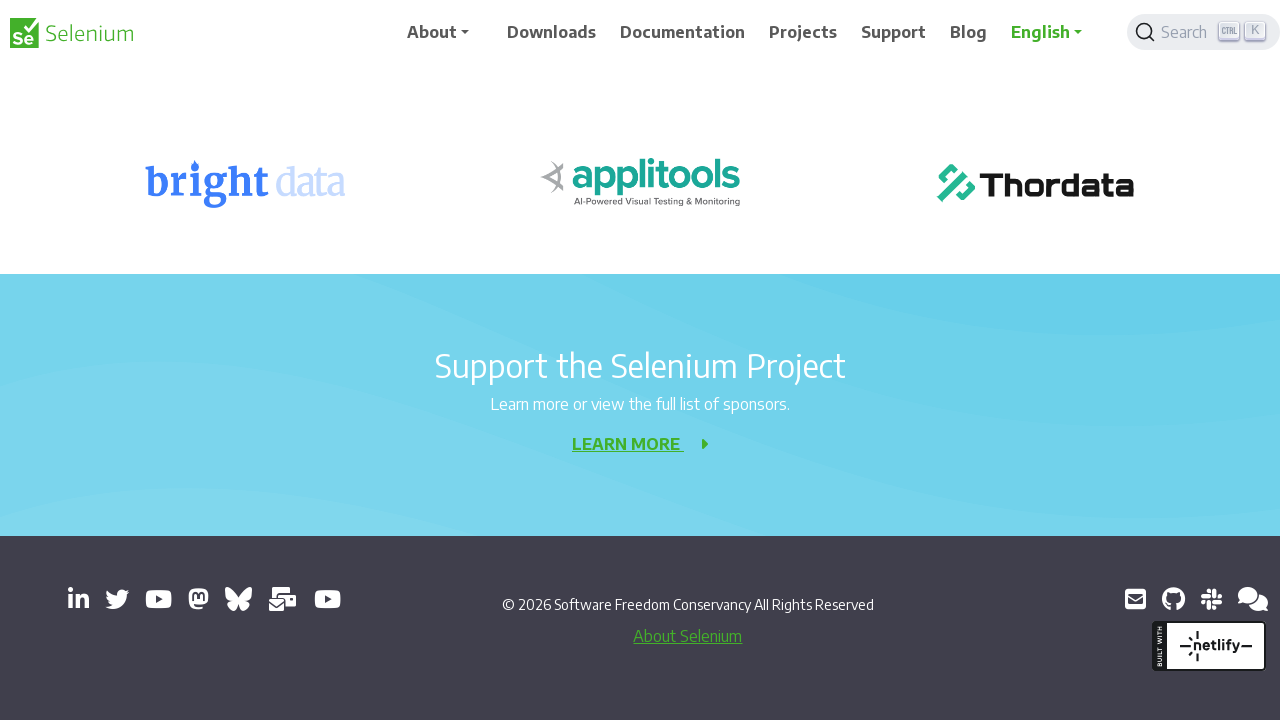